Tests the resizable element functionality by dragging the resize handle to expand the element

Starting URL: https://demo.automationtesting.in/Resizable.html

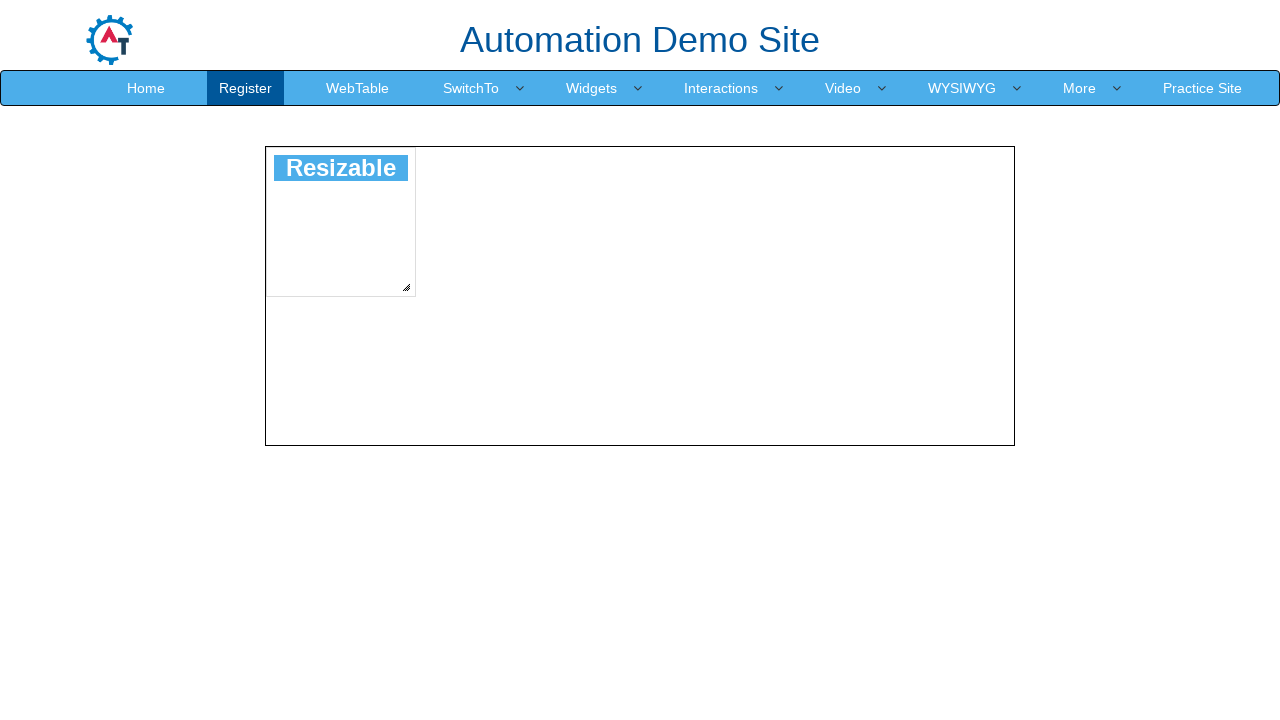

Navigated to resizable element demo page
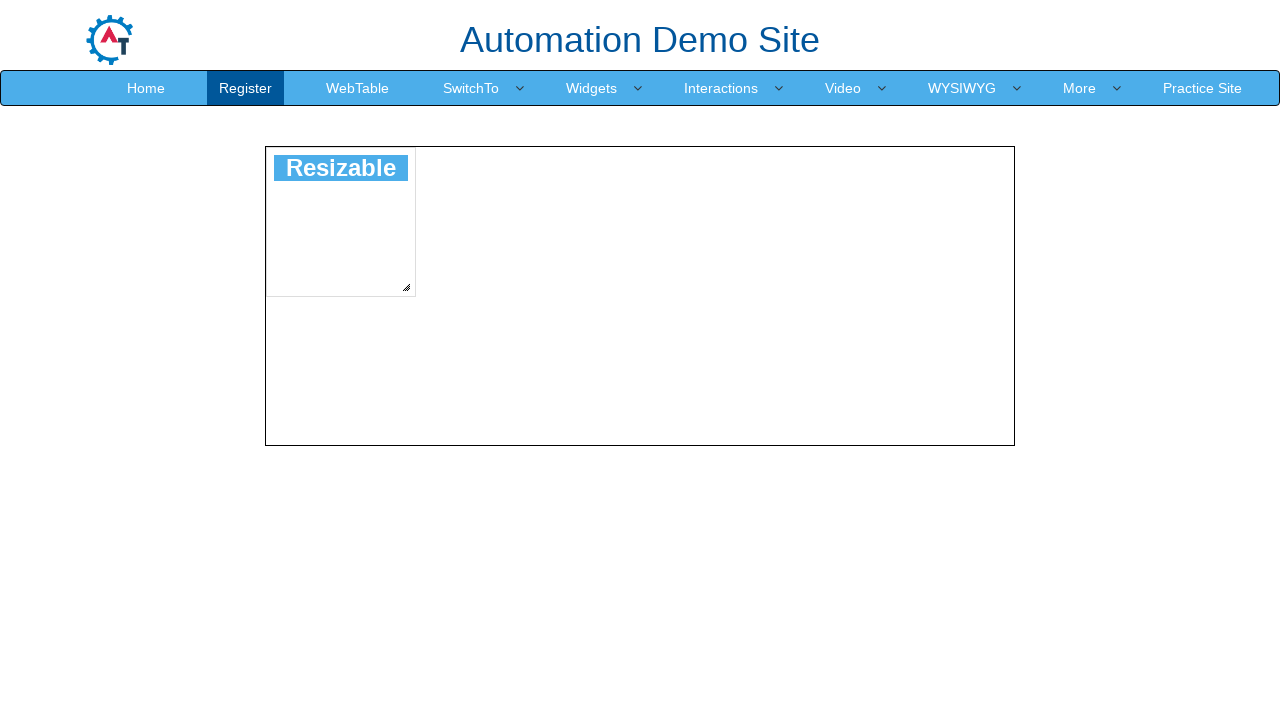

Located the resize handle element
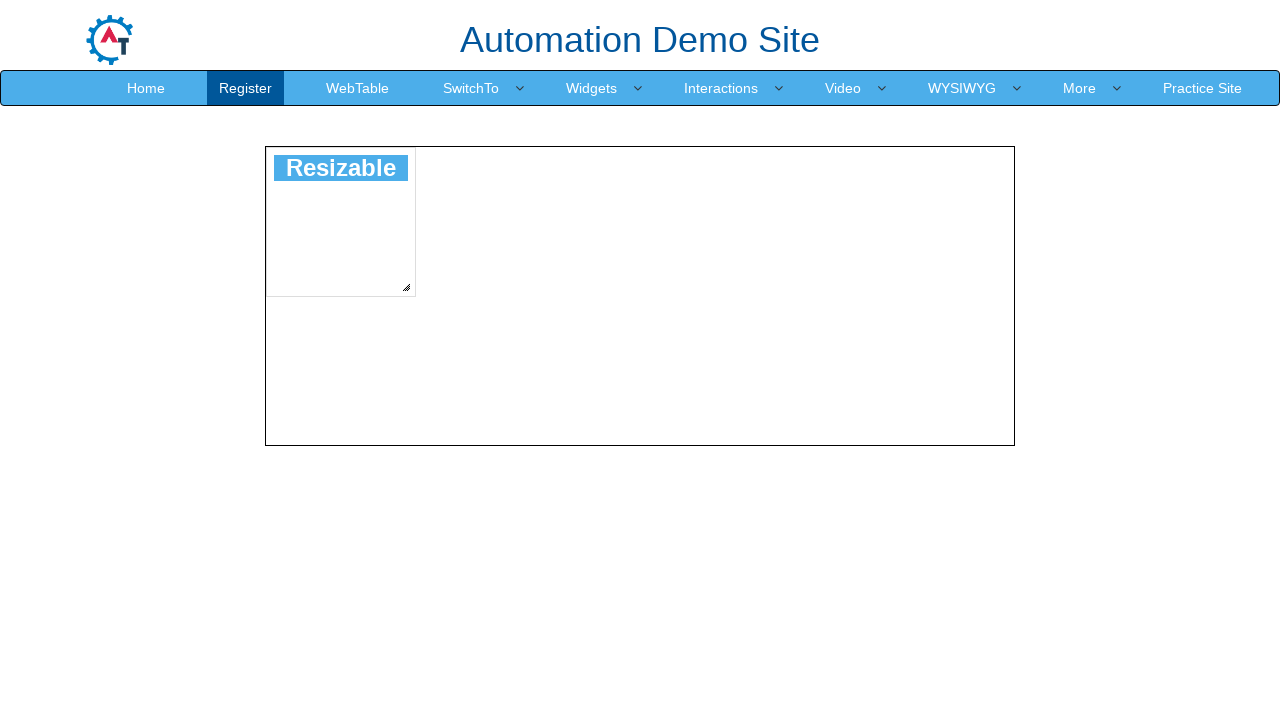

Retrieved bounding box coordinates of resize handle
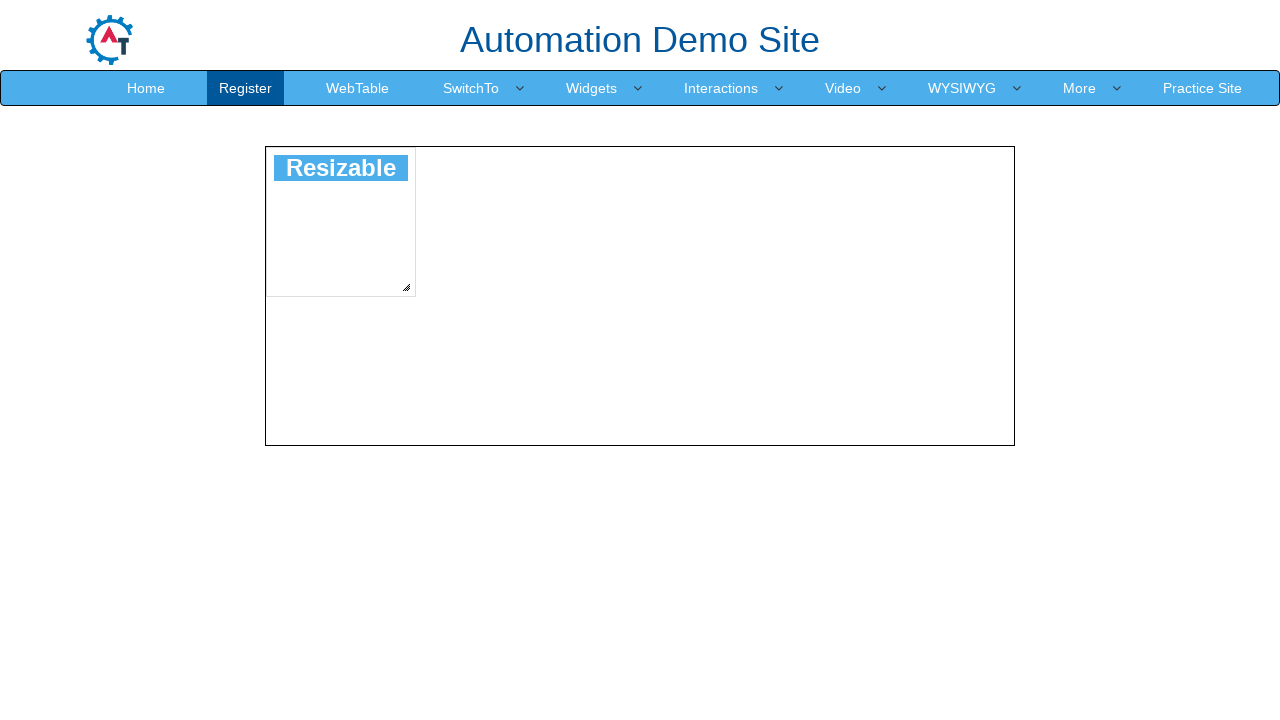

Moved mouse to center of resize handle at (406, 287)
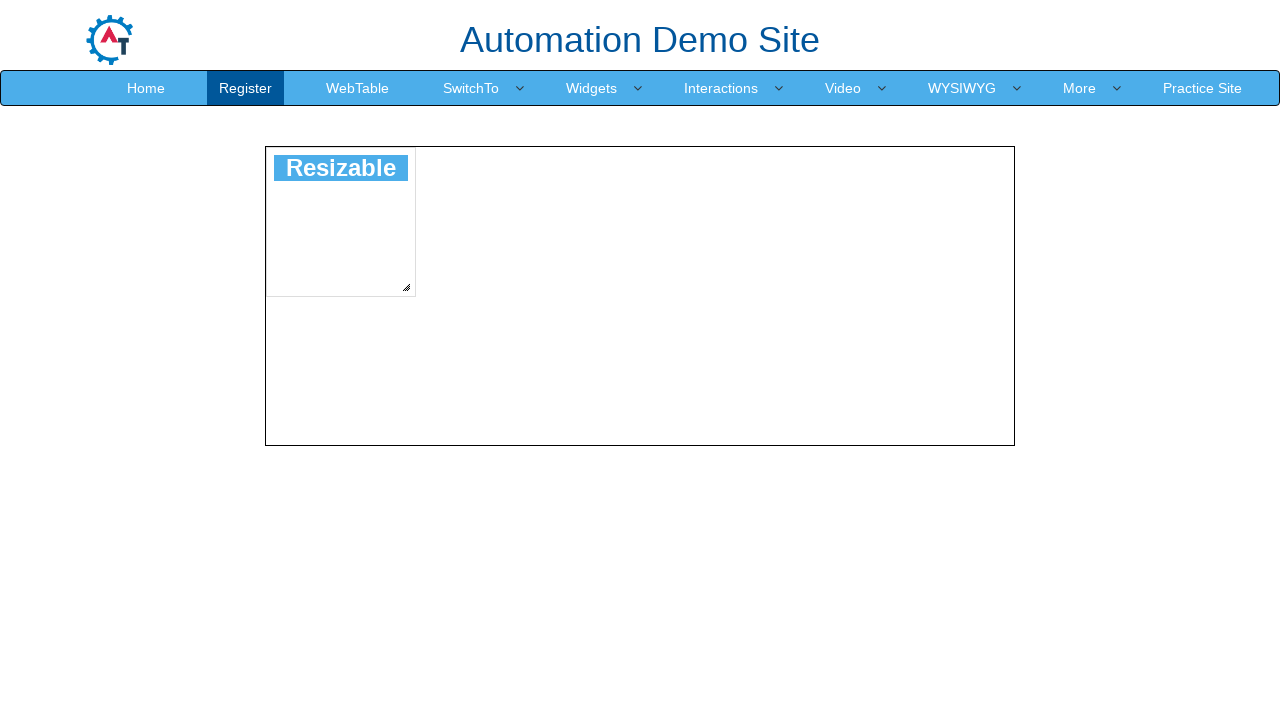

Pressed down mouse button on resize handle at (406, 287)
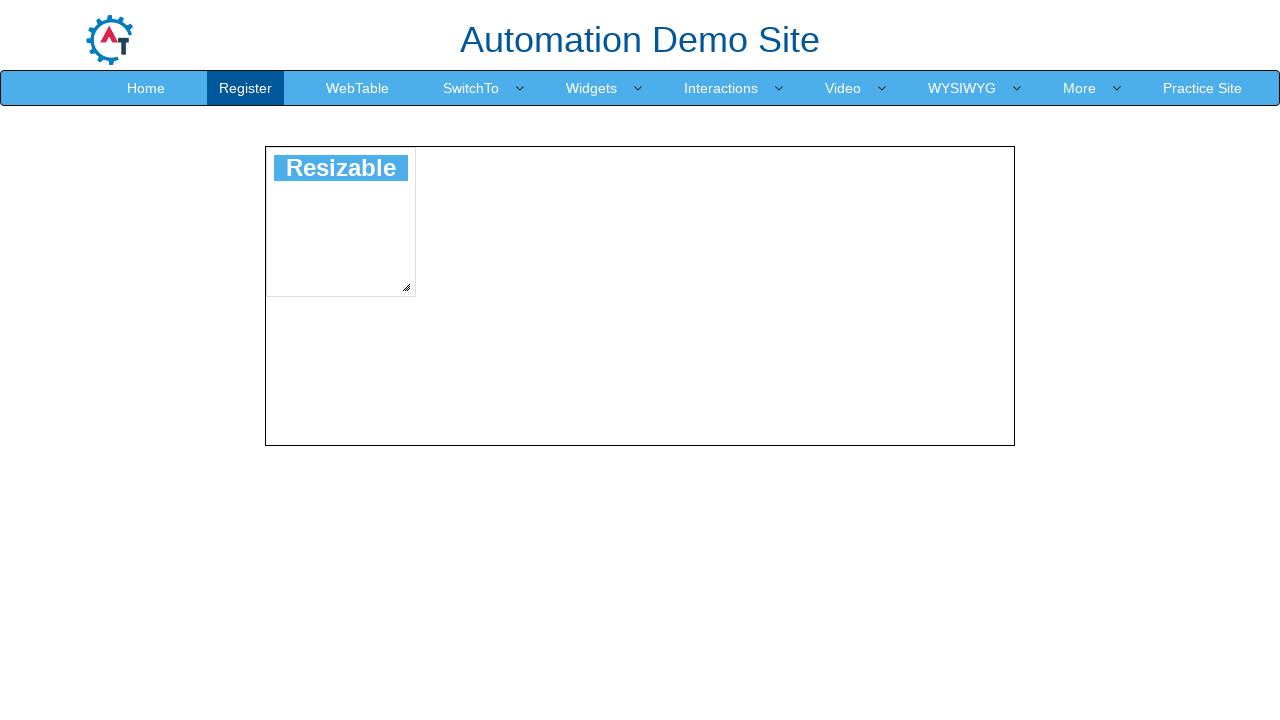

Dragged resize handle 150px right and 100px down at (556, 387)
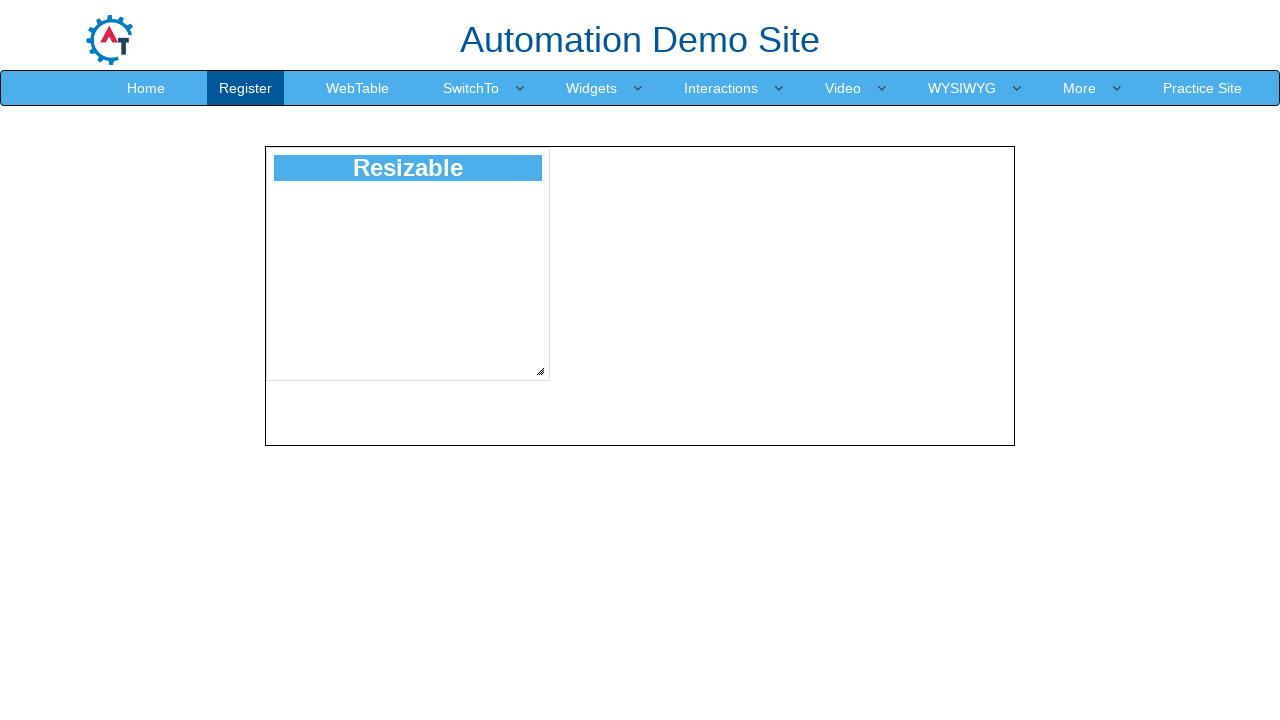

Released mouse button, resize operation completed at (556, 387)
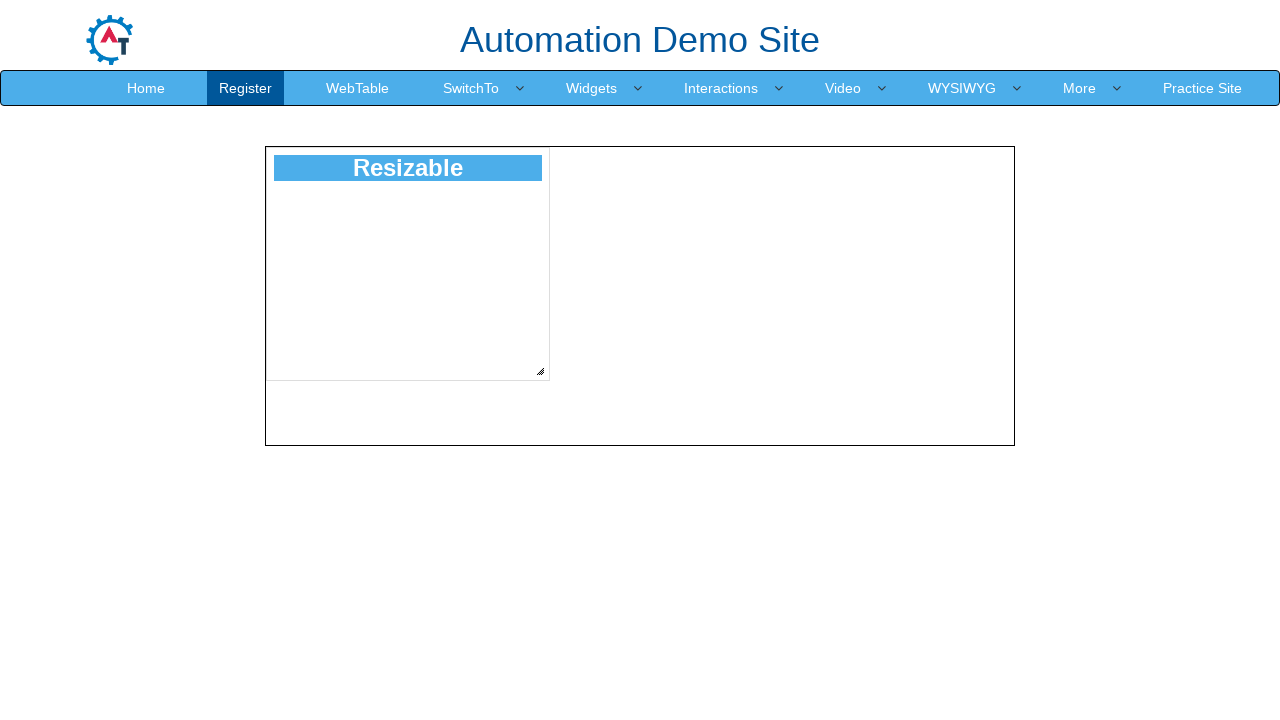

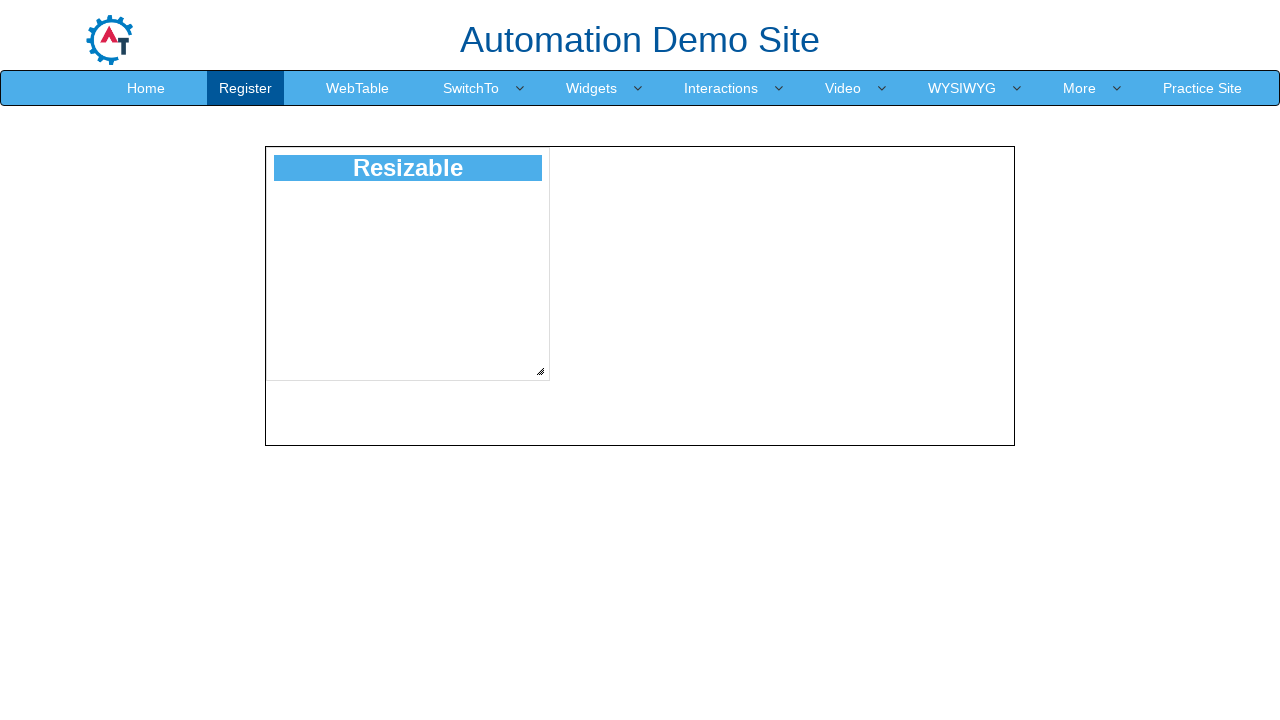